Tests iframe, link and image counting functionality by navigating to W3Schools pages and counting various HTML elements

Starting URL: https://www.w3schools.com/html/html_iframe.asp

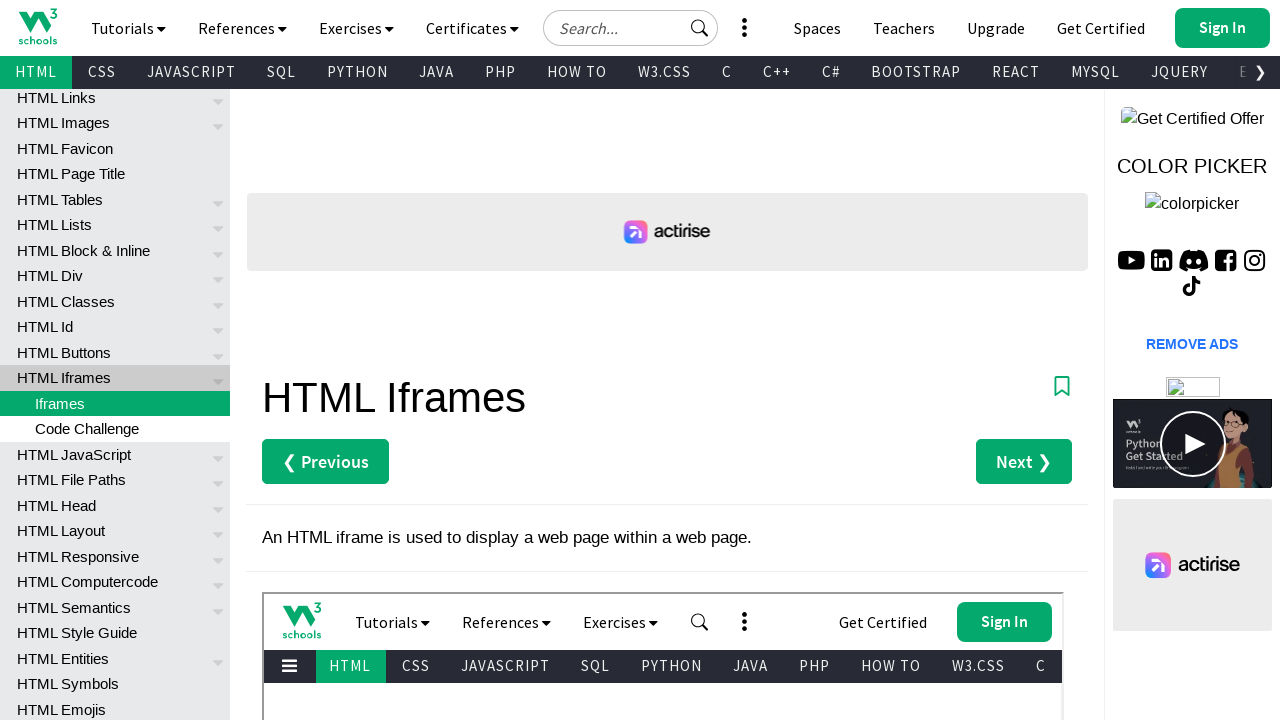

Counted iframe elements on W3Schools iframe page
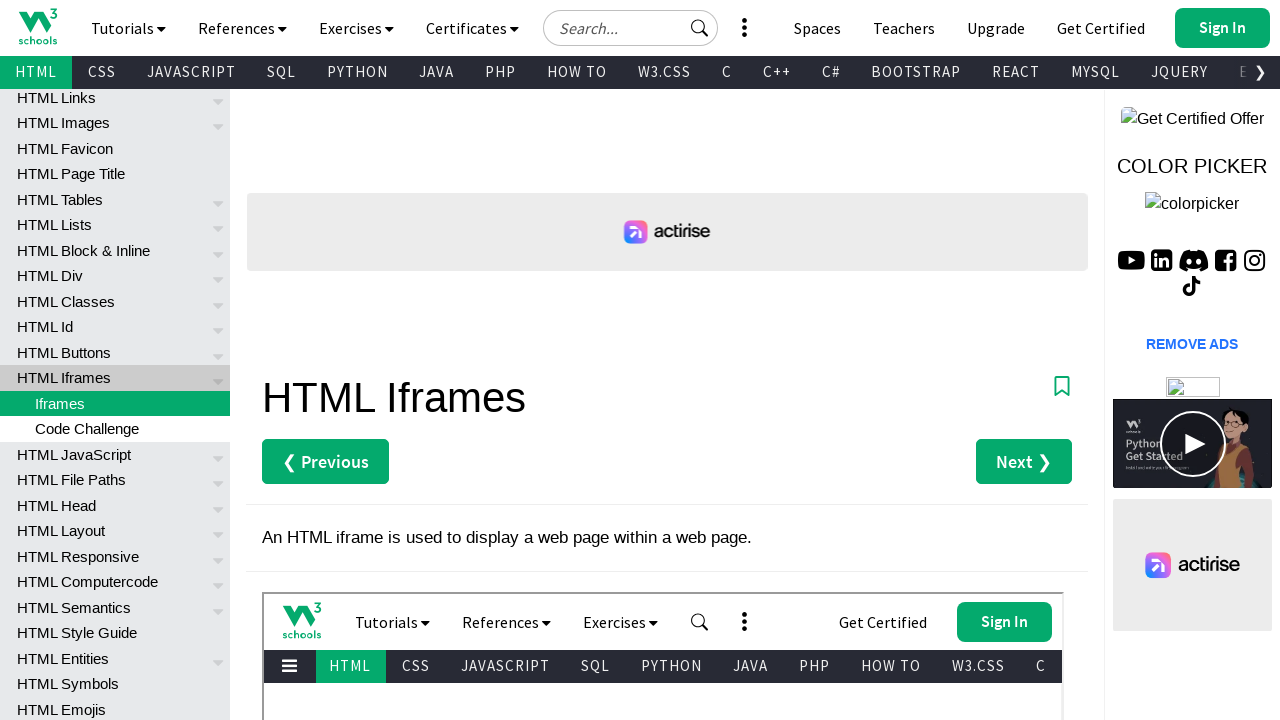

Counted link elements on W3Schools iframe page
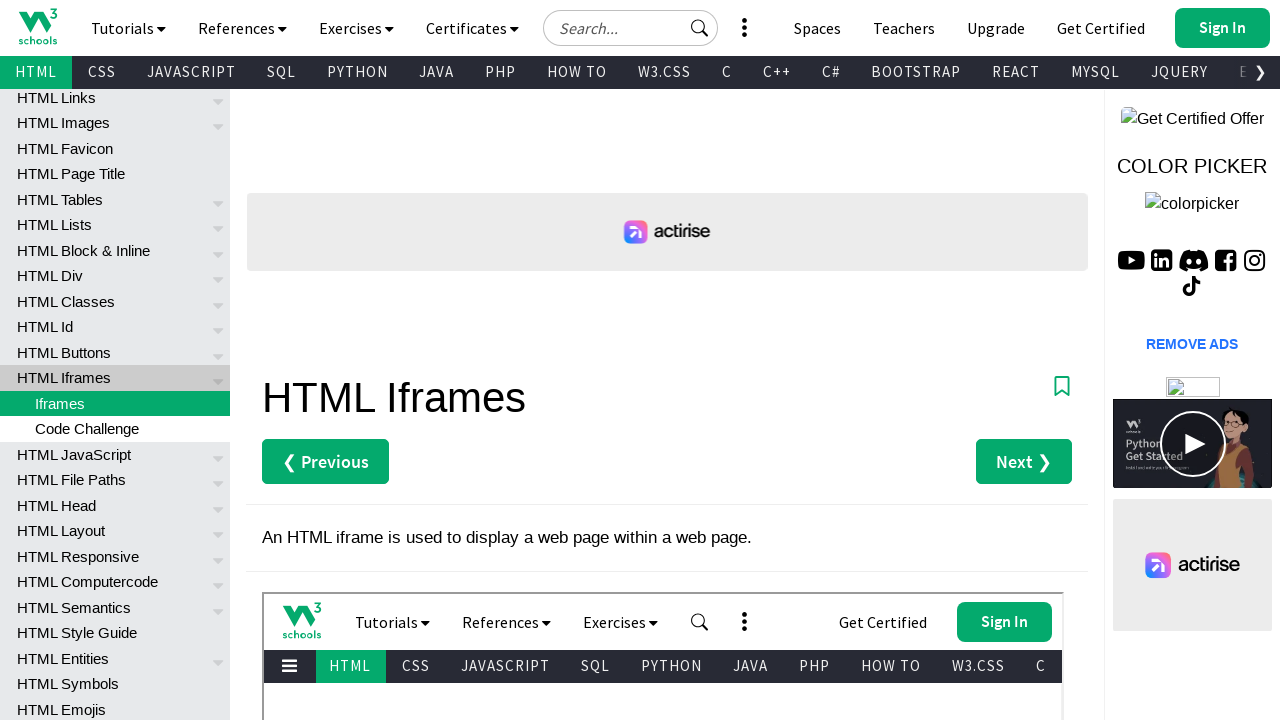

Navigated to W3Schools HTML images page
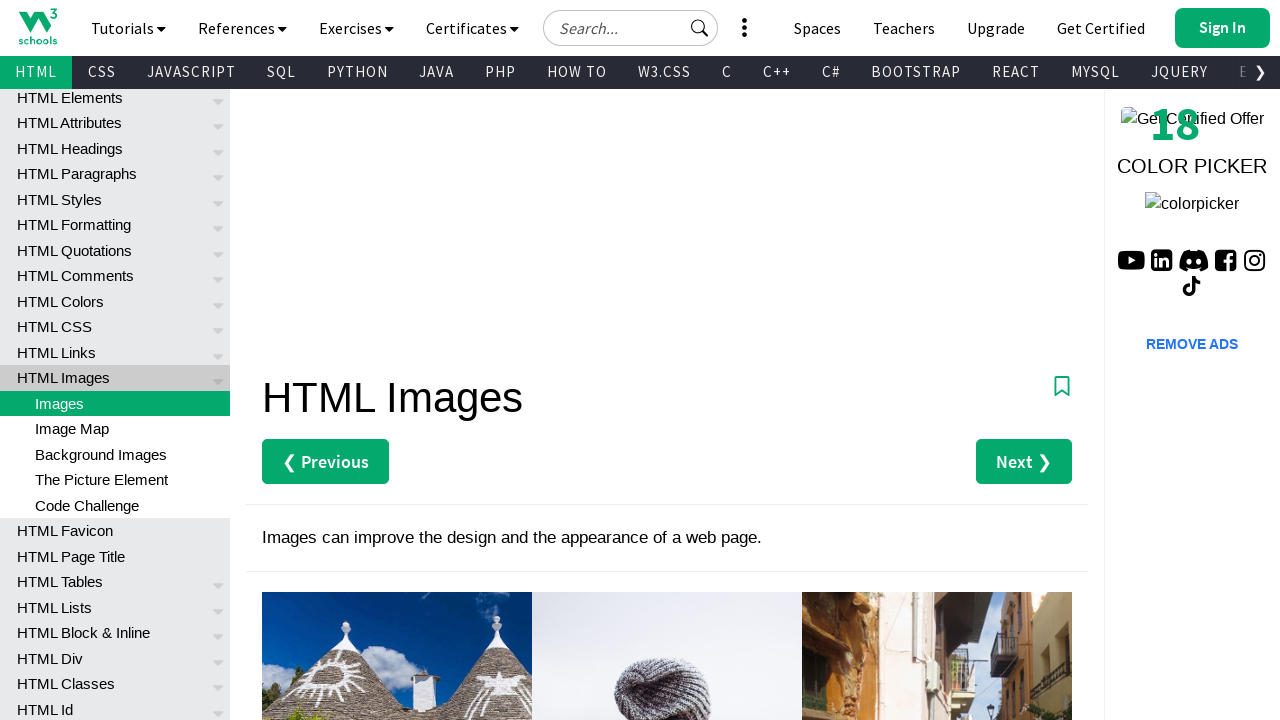

Counted image elements on W3Schools images page
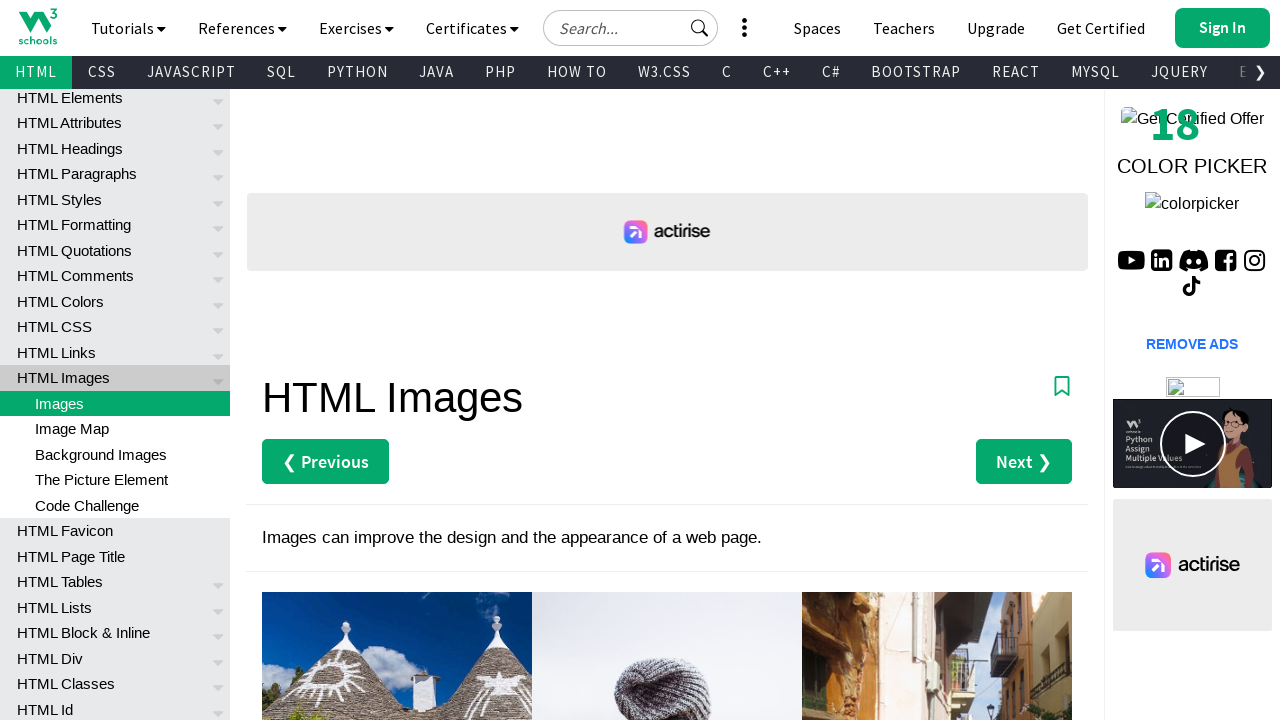

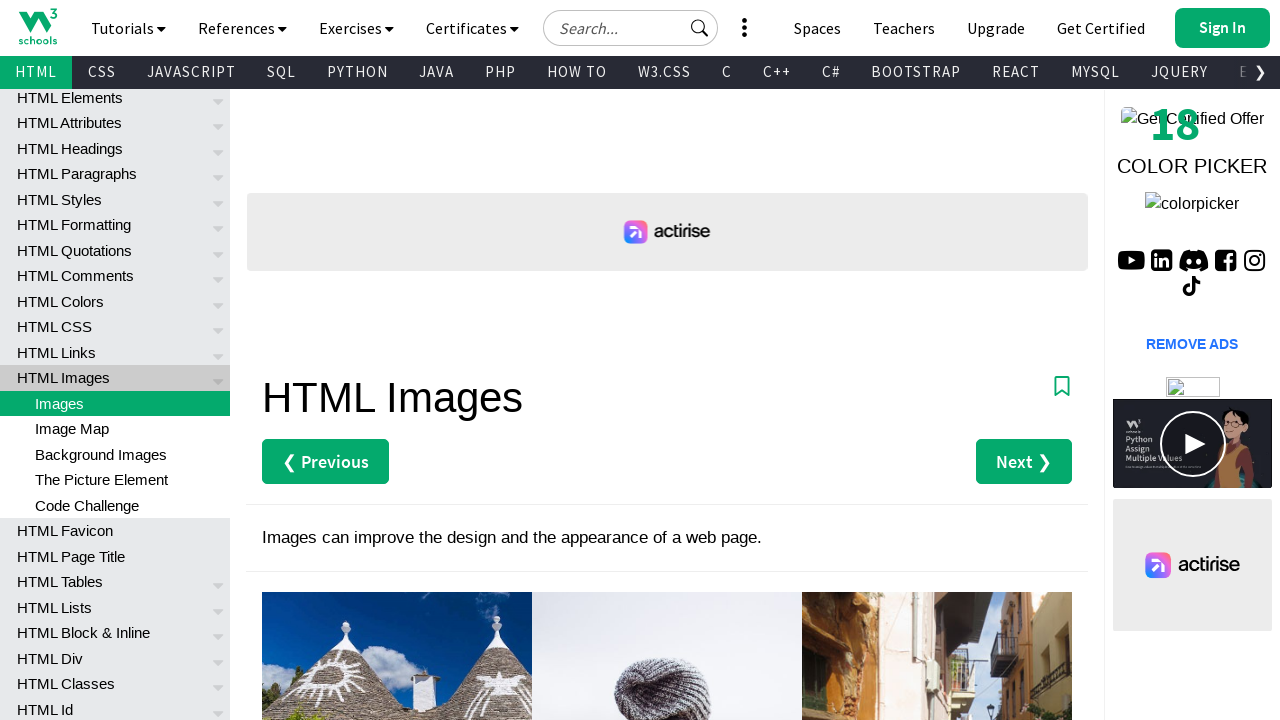